Tests the progress bar functionality by clicking the start button and verifying the progress bar element is present and updating

Starting URL: https://demoqa.com/progress-bar

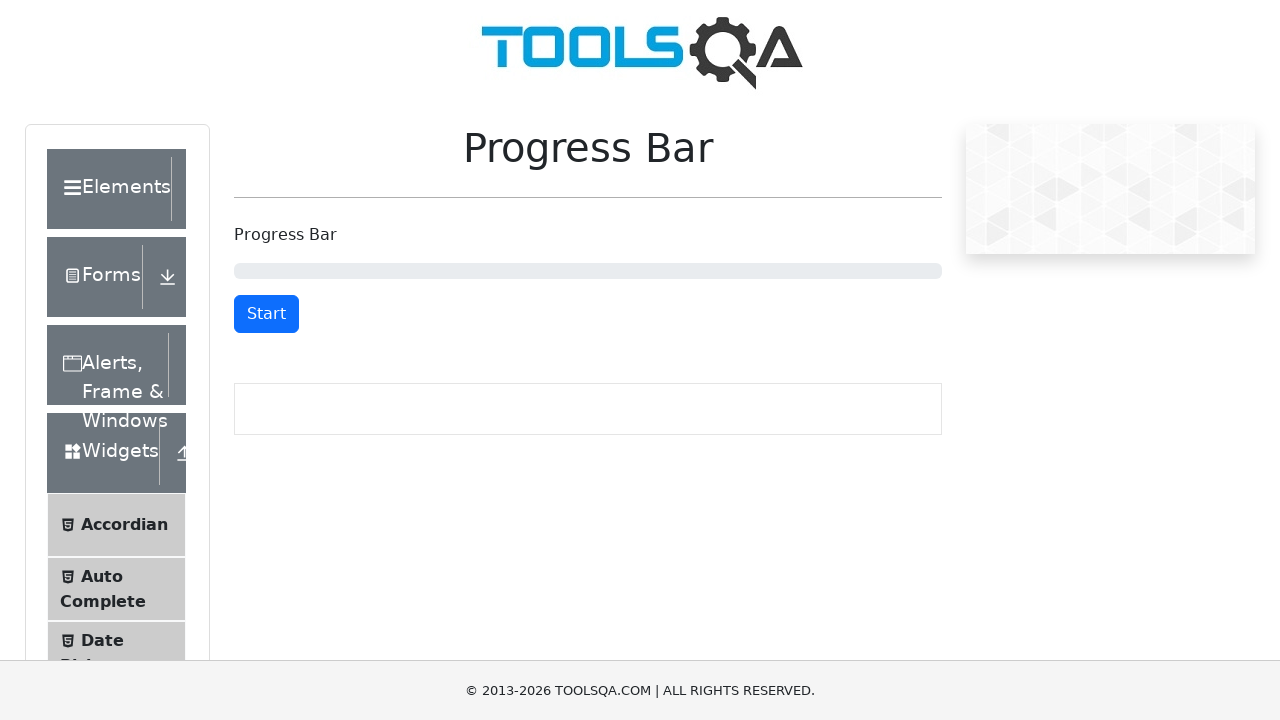

Clicked start button to begin progress bar at (266, 314) on #startStopButton
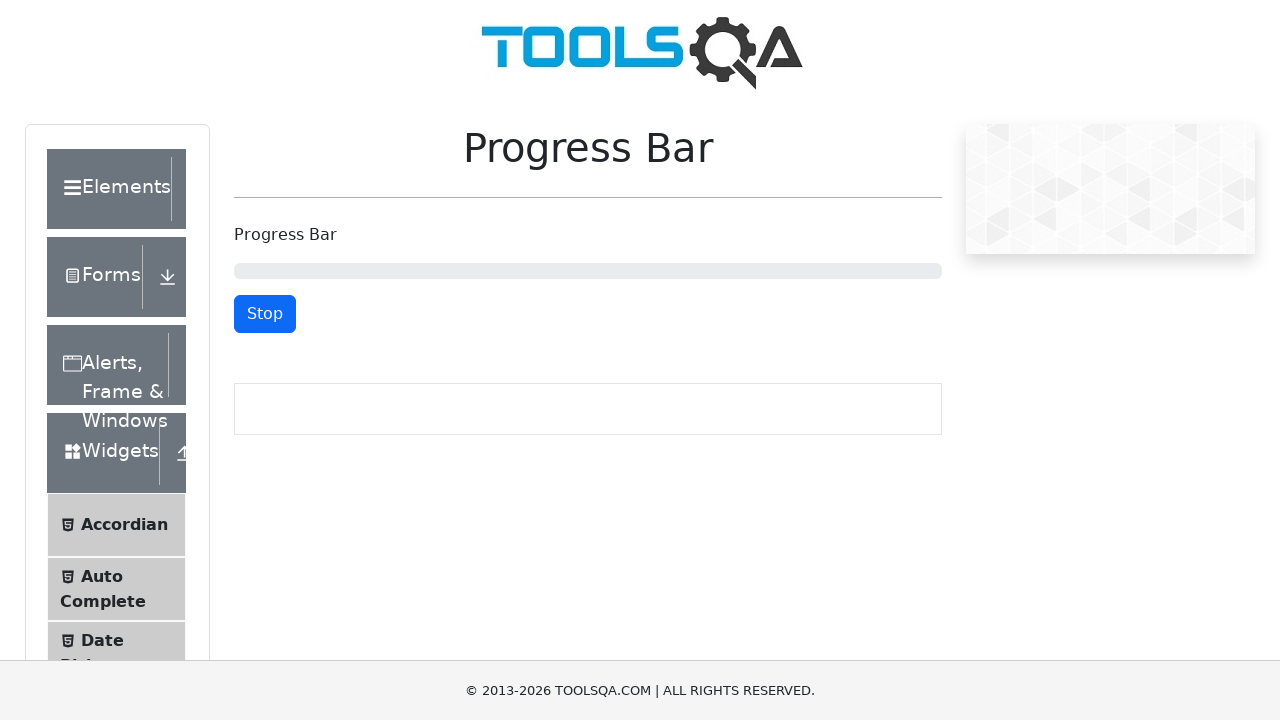

Progress bar element appeared and started progressing
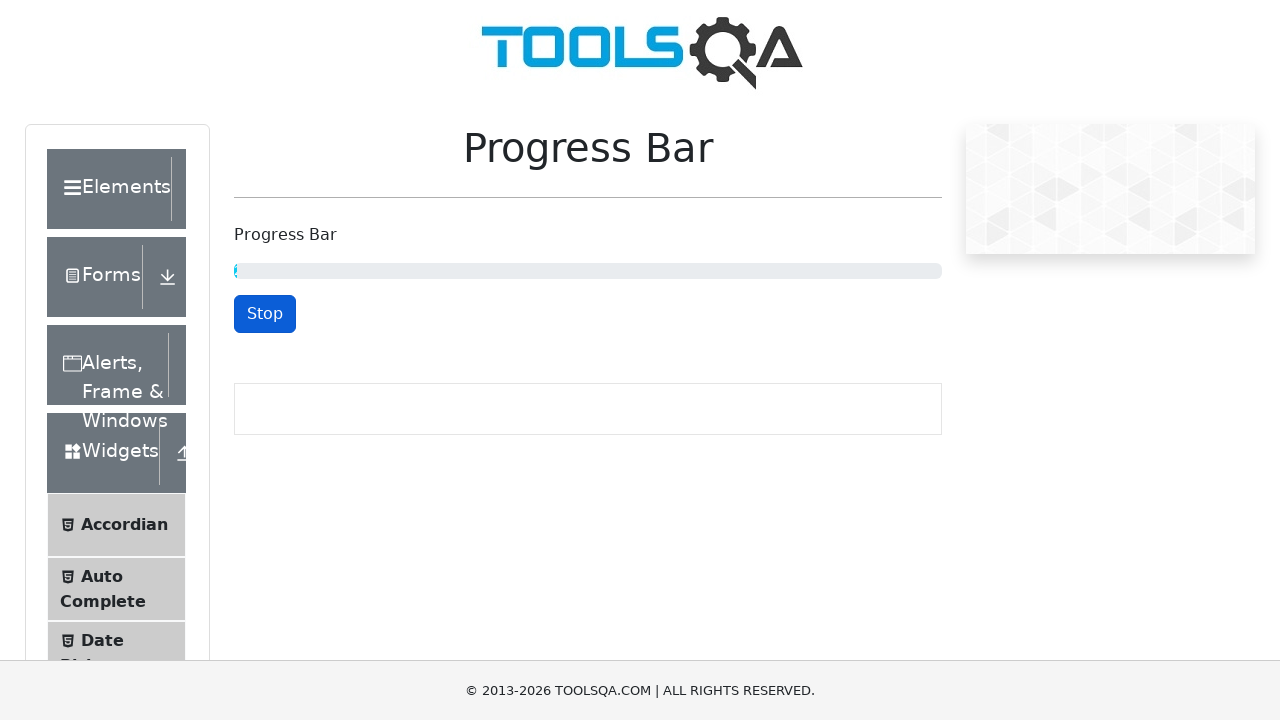

Waited 2 seconds for progress bar to advance
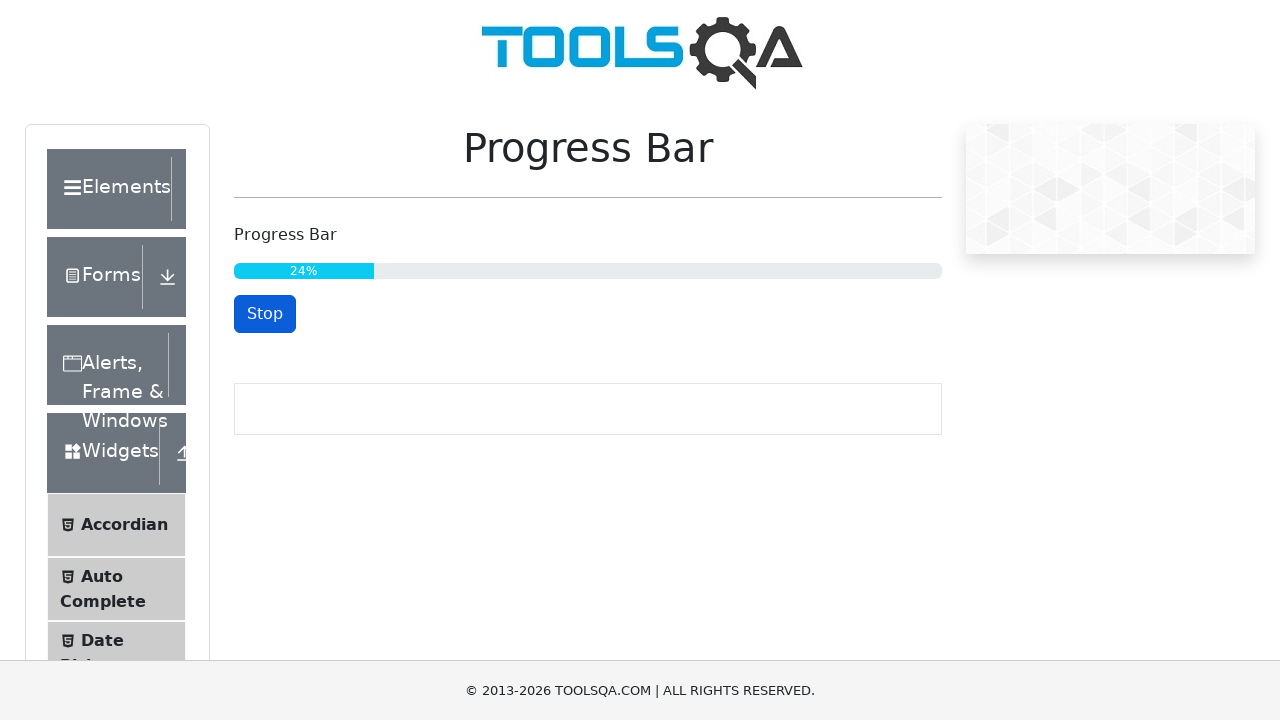

Clicked stop button to pause progress bar at (265, 314) on #startStopButton
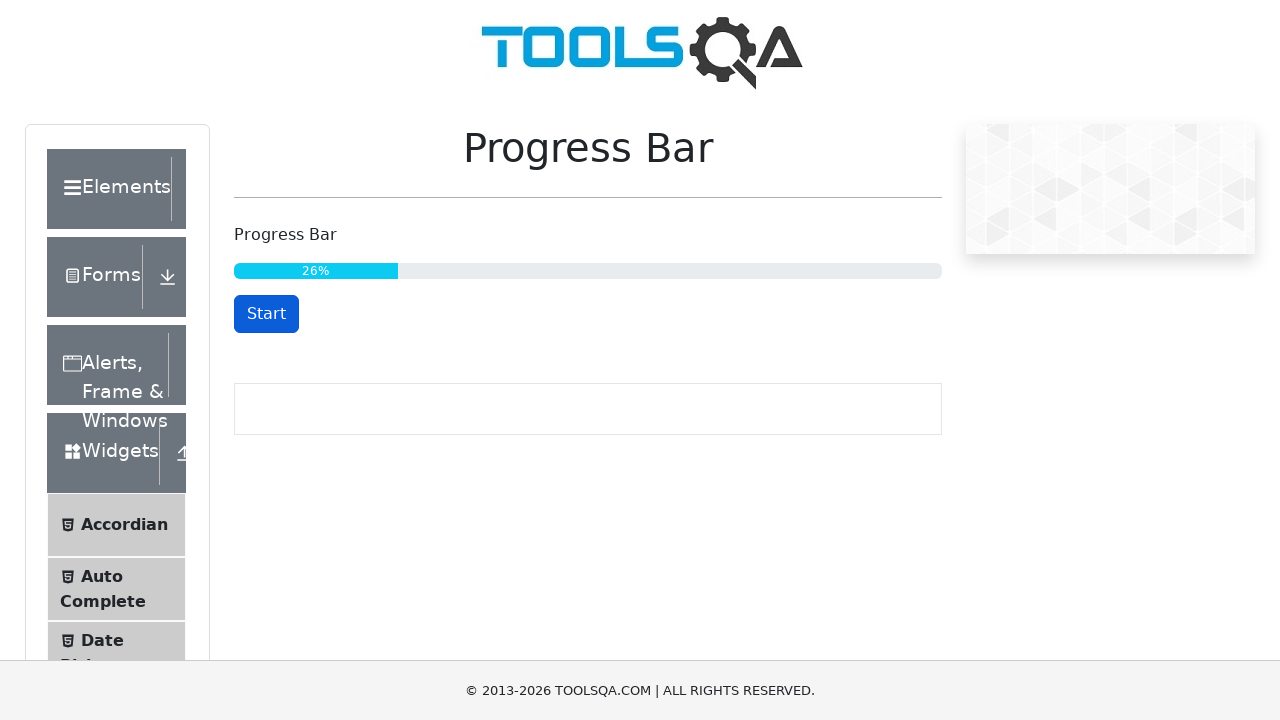

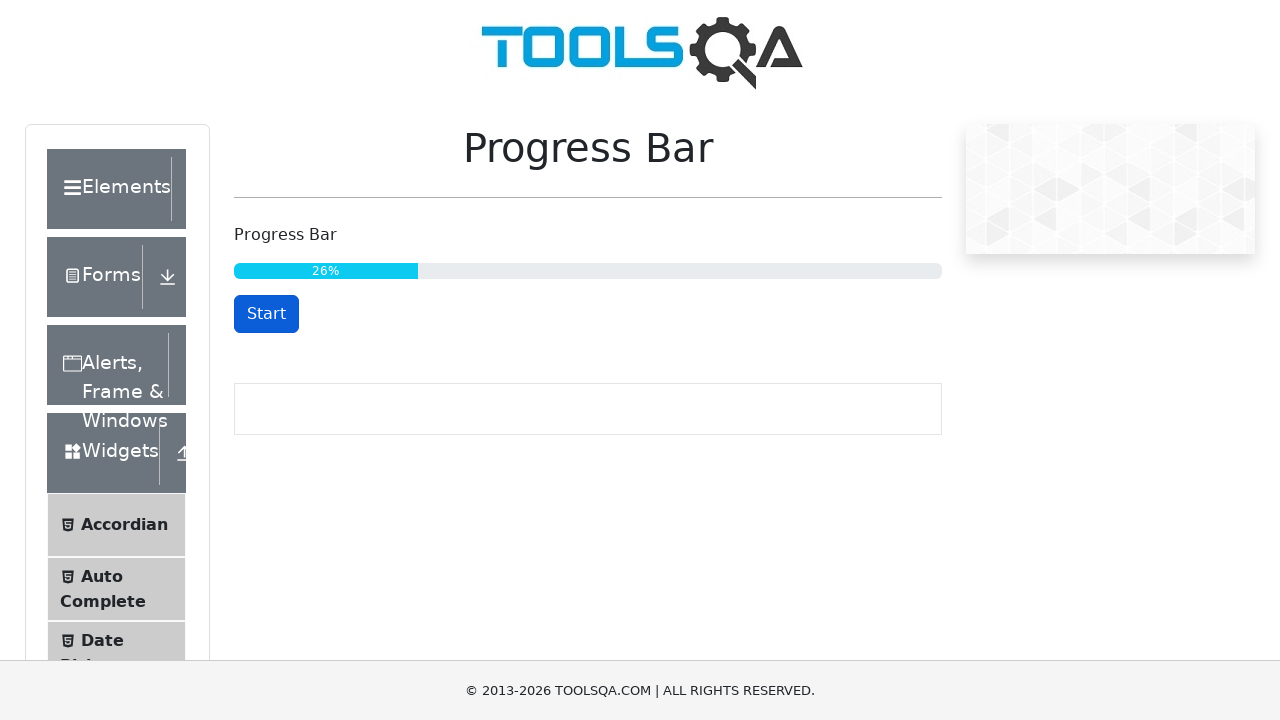